Tests Indian Railways train search functionality by entering departure and arrival stations after disabling date selection

Starting URL: https://erail.in/

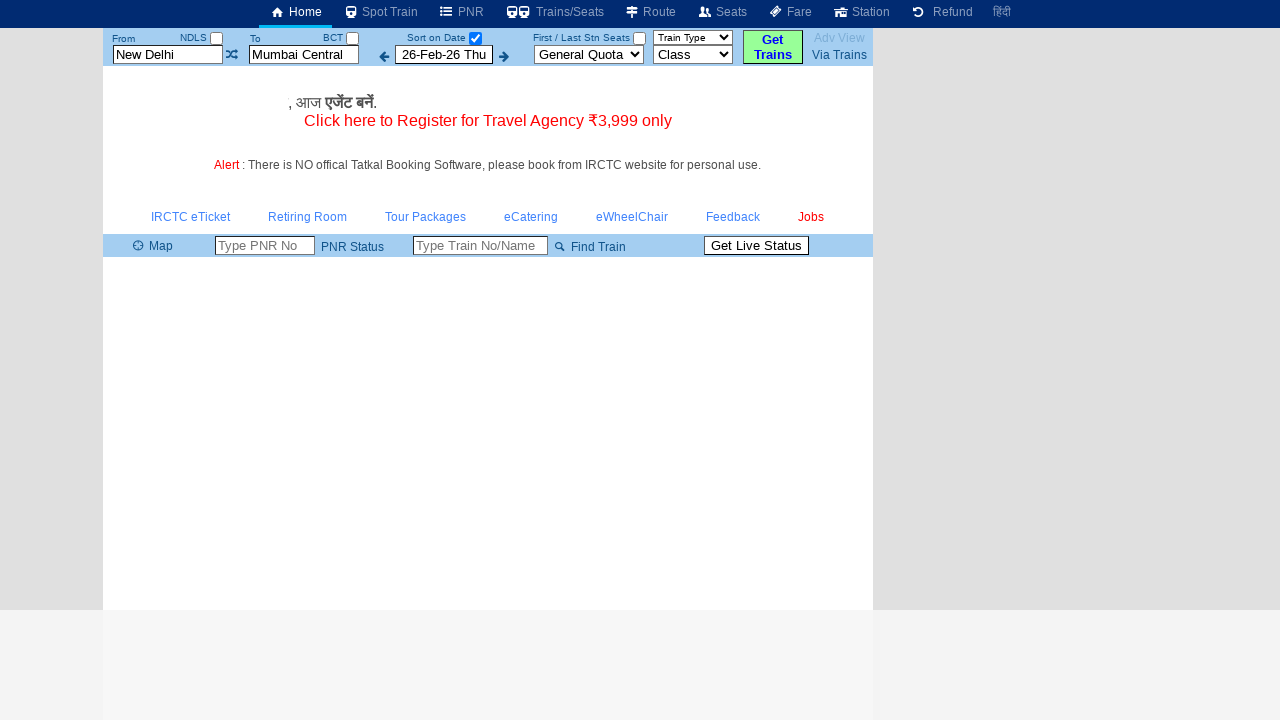

Unchecked the 'Select Date Only' checkbox to disable date selection at (475, 38) on #chkSelectDateOnly
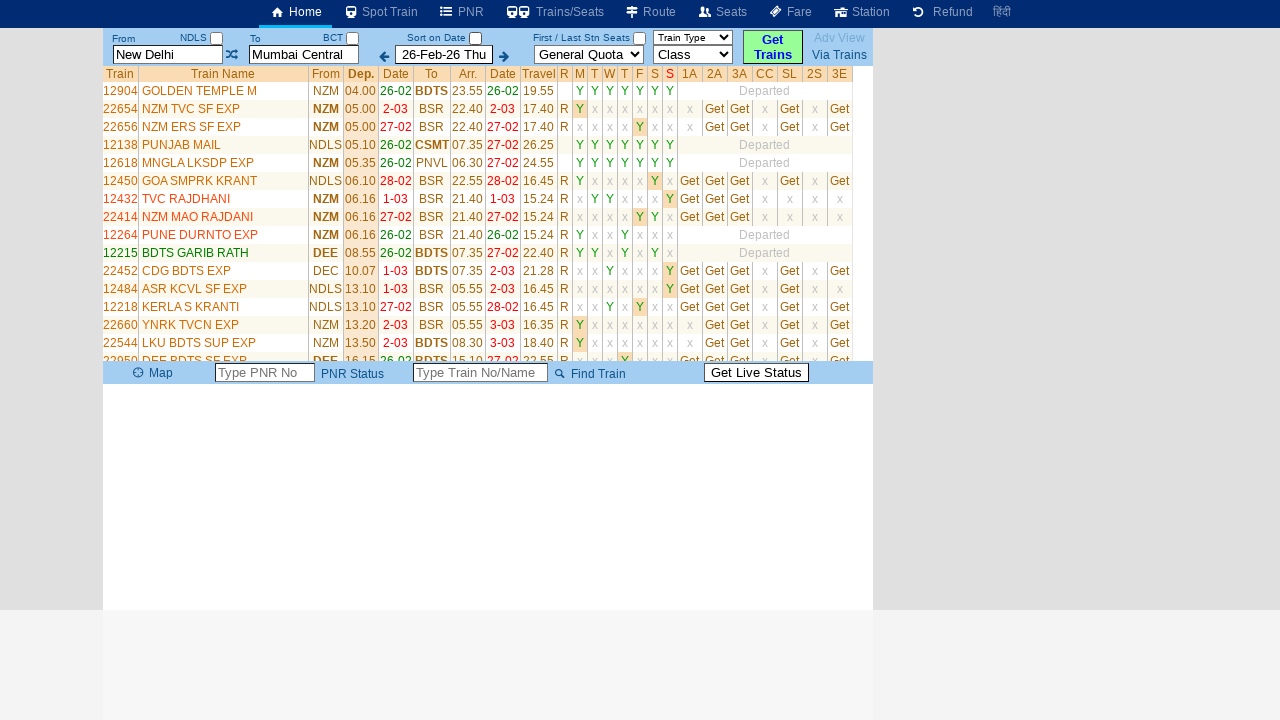

Clicked on the 'From' station field at (168, 54) on #txtStationFrom
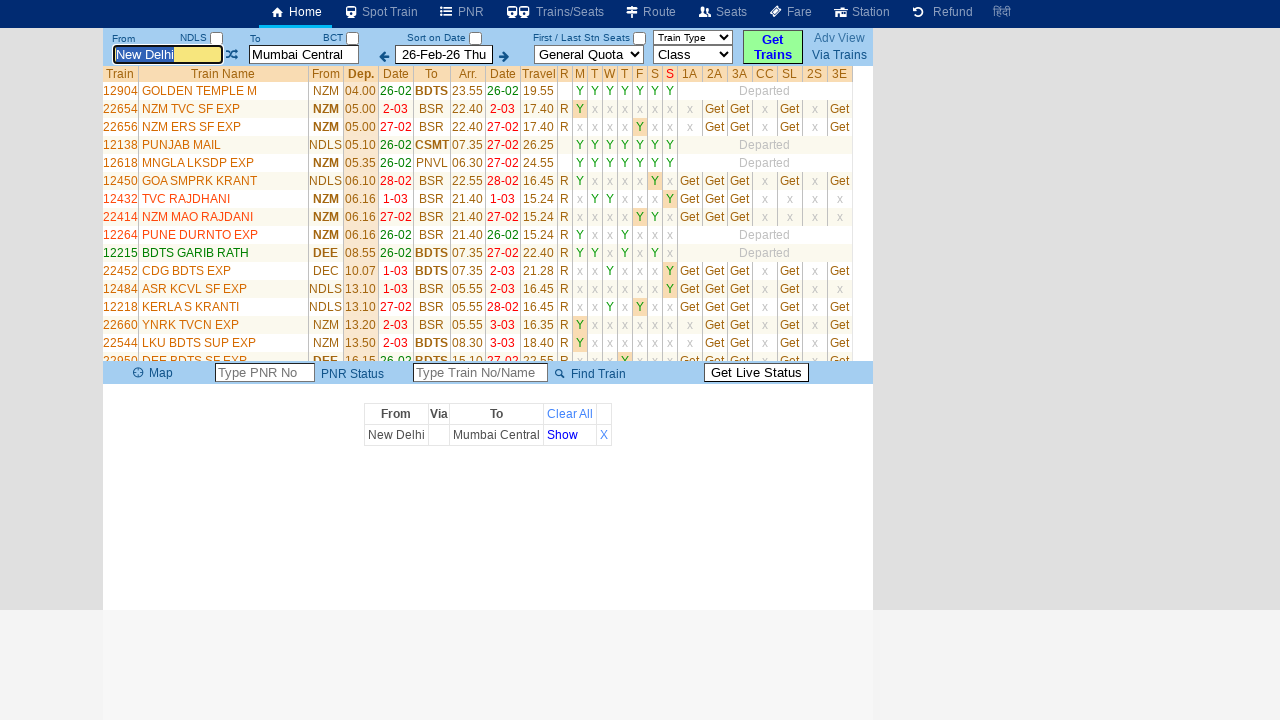

Cleared the 'From' station field on #txtStationFrom
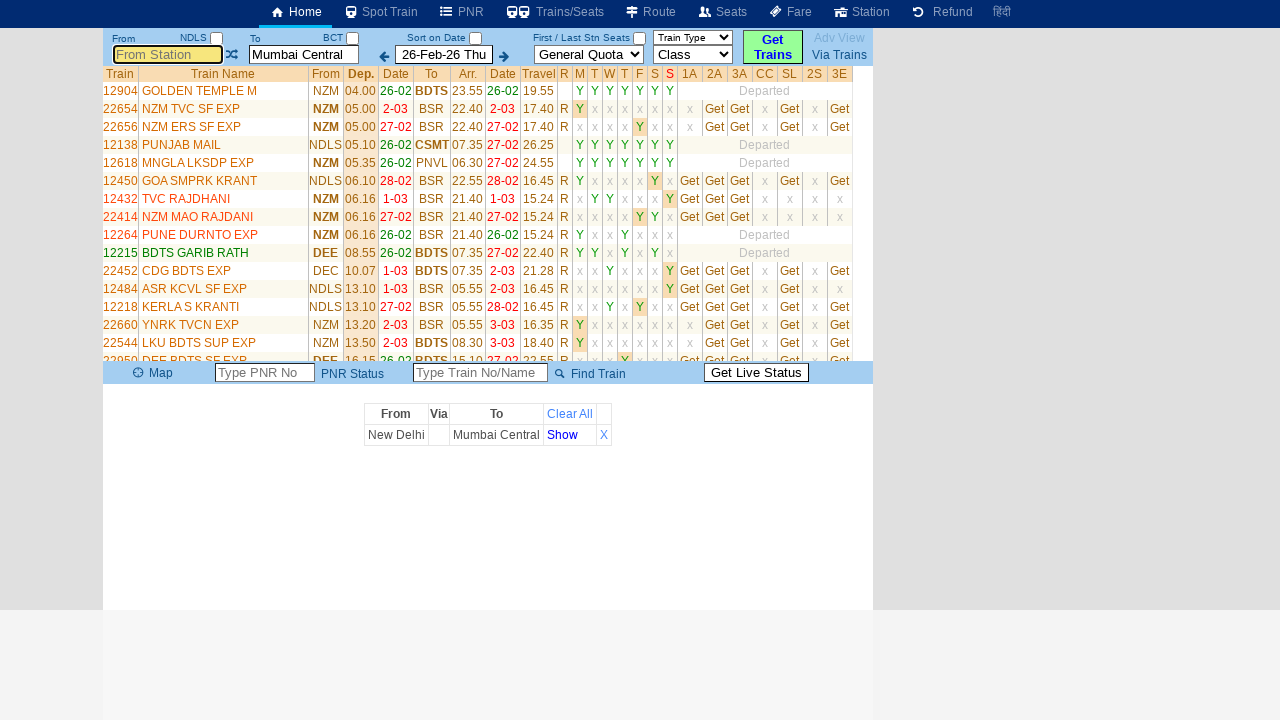

Entered 'MAS' (Chennai Central) as the departure station on #txtStationFrom
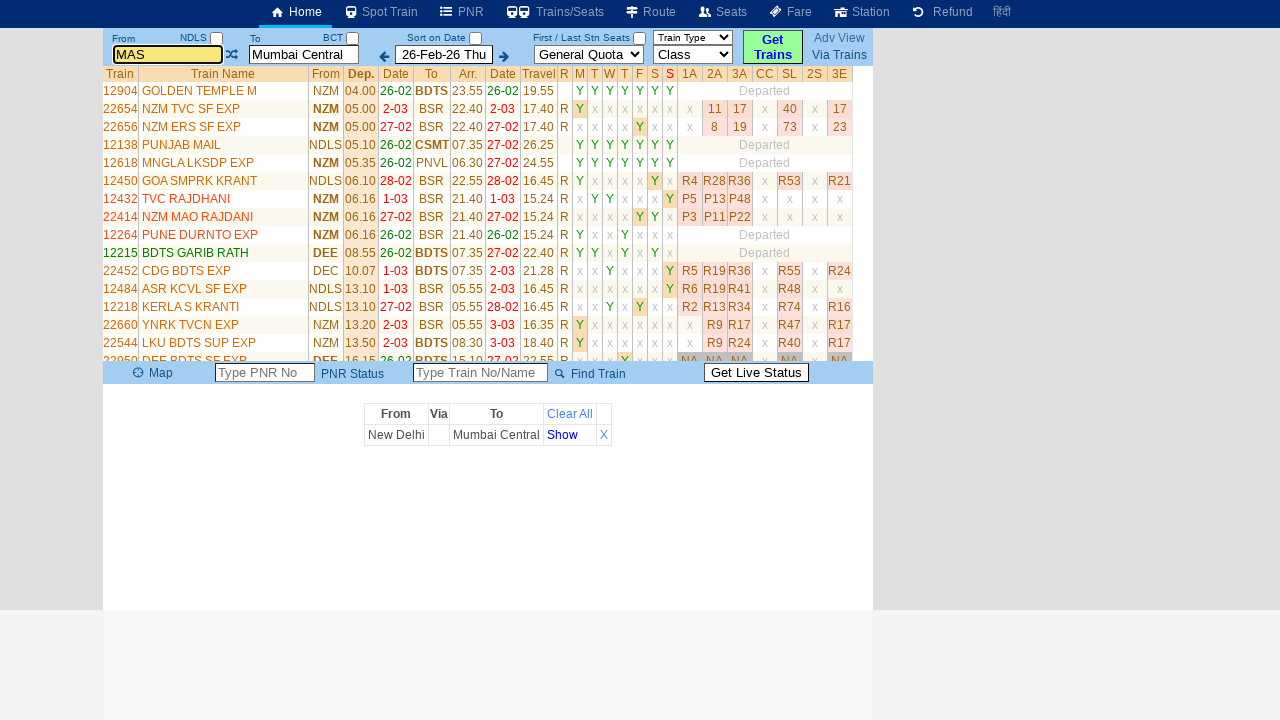

Pressed Enter to confirm the departure station on #txtStationFrom
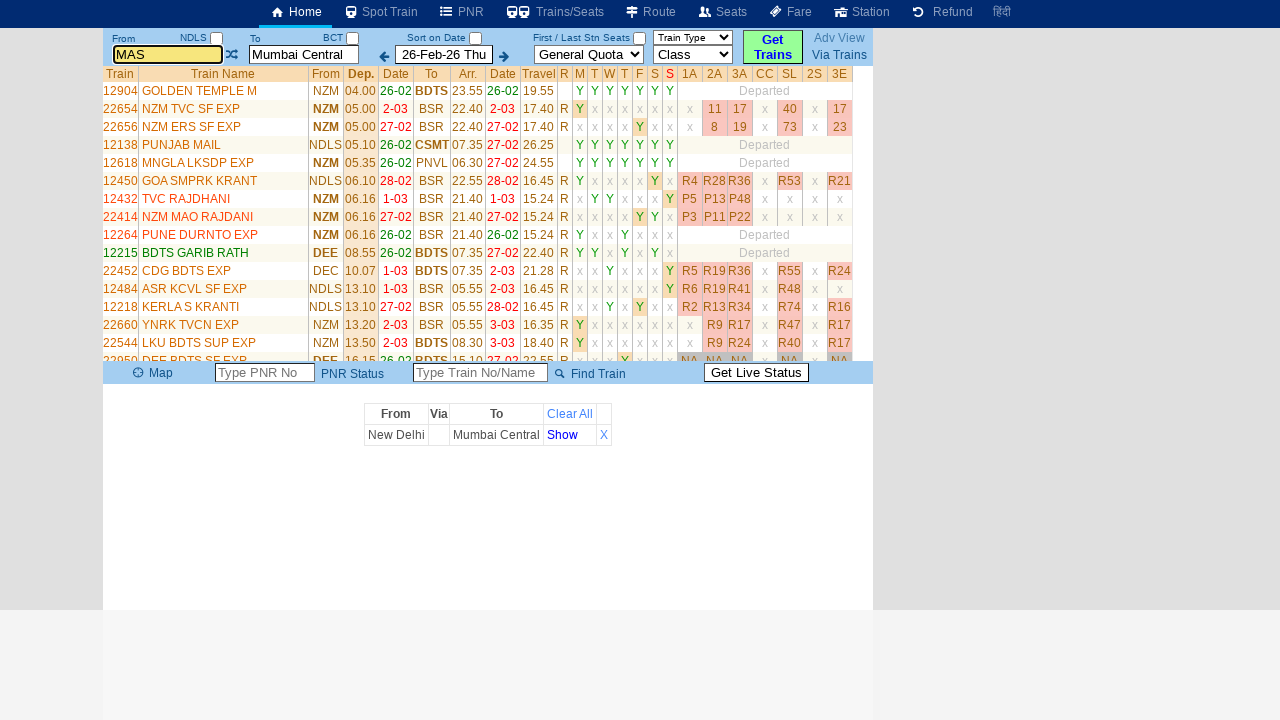

Clicked on the 'To' station field at (304, 54) on #txtStationTo
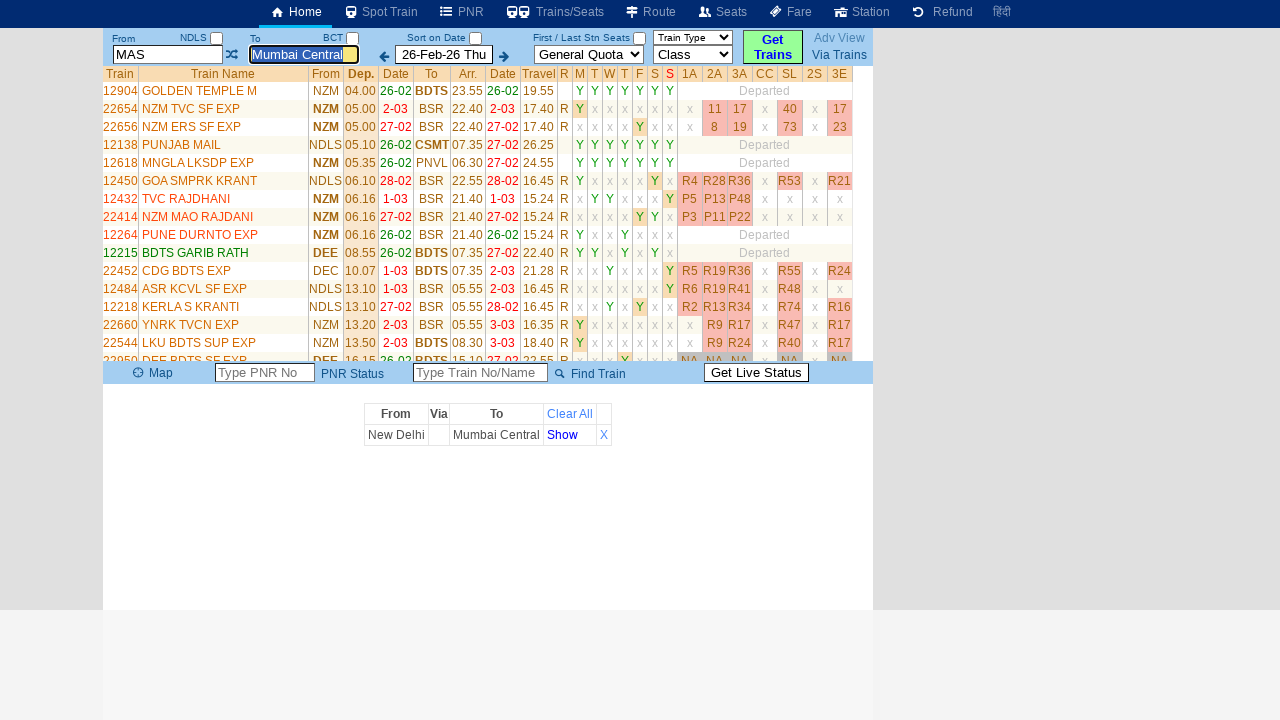

Cleared the 'To' station field on #txtStationTo
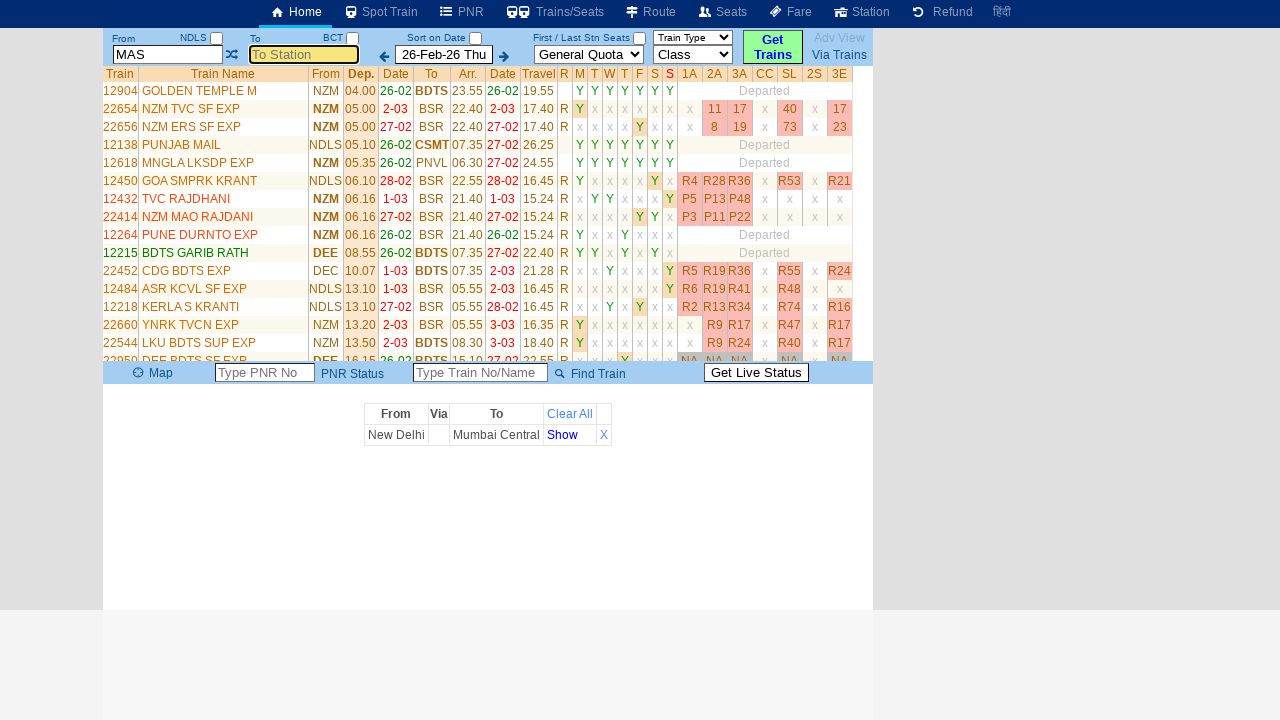

Entered 'sikkim' as the arrival station on #txtStationTo
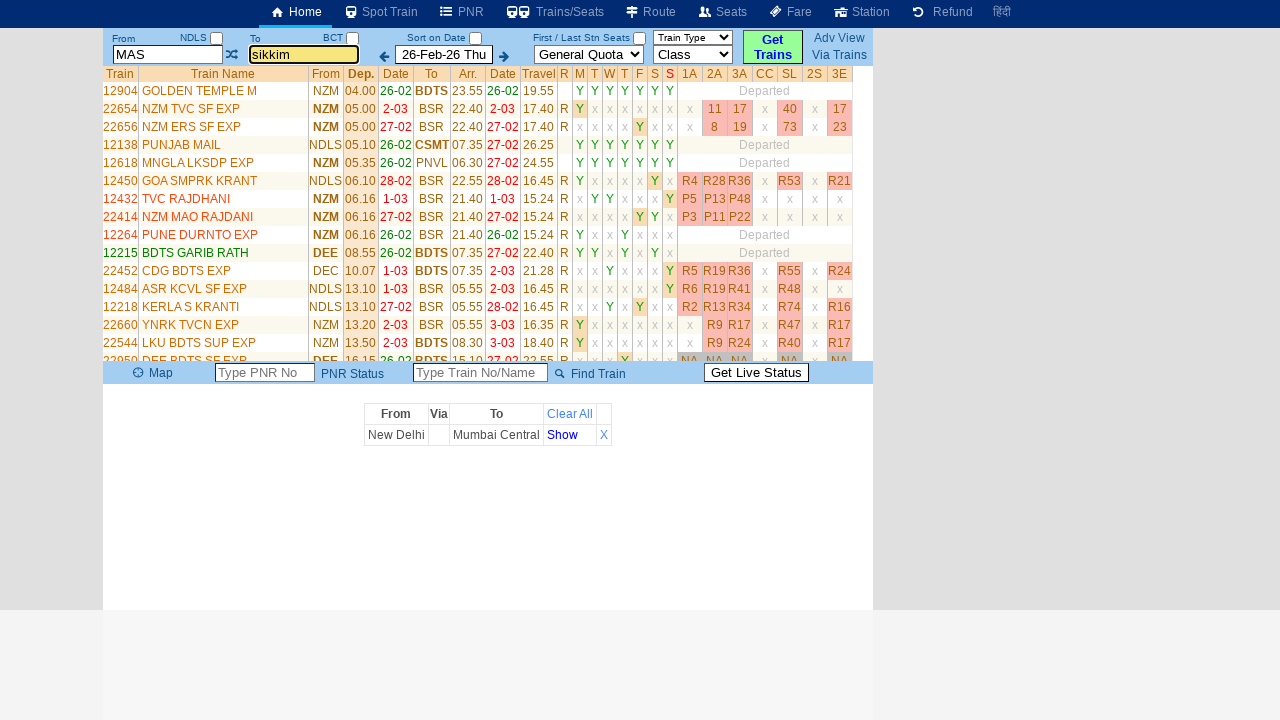

Pressed Enter to confirm the arrival station on #txtStationTo
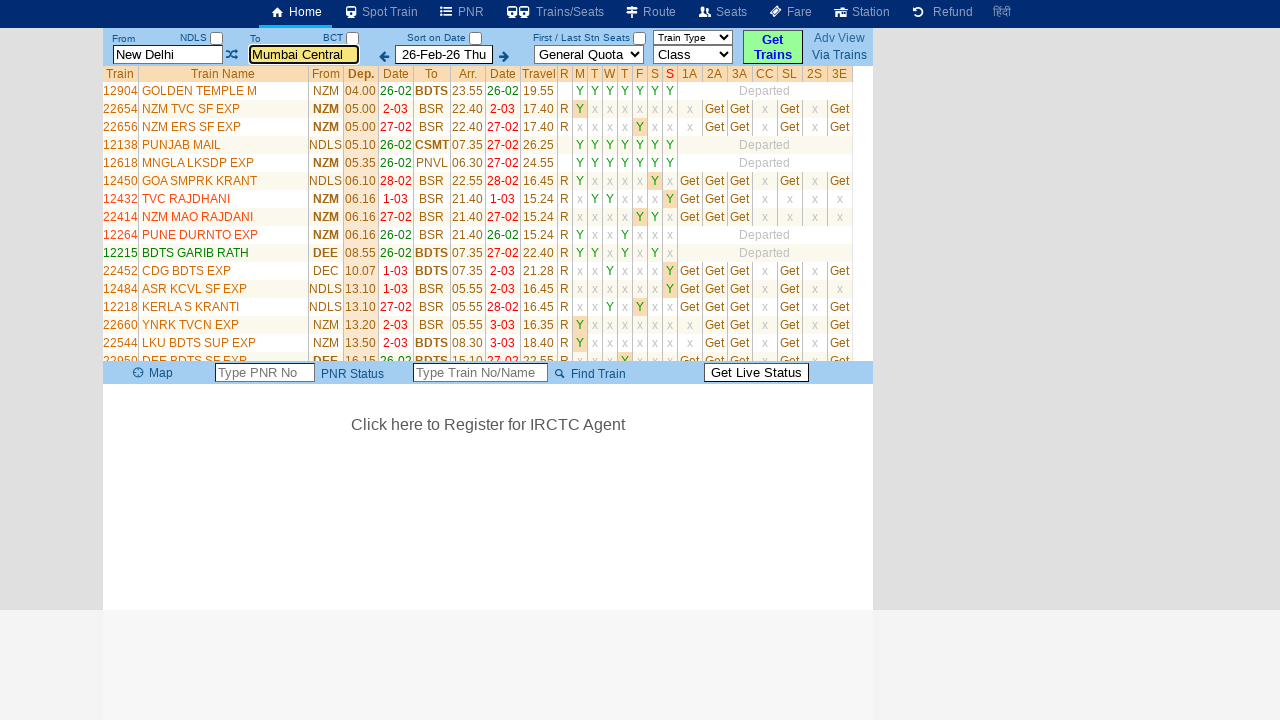

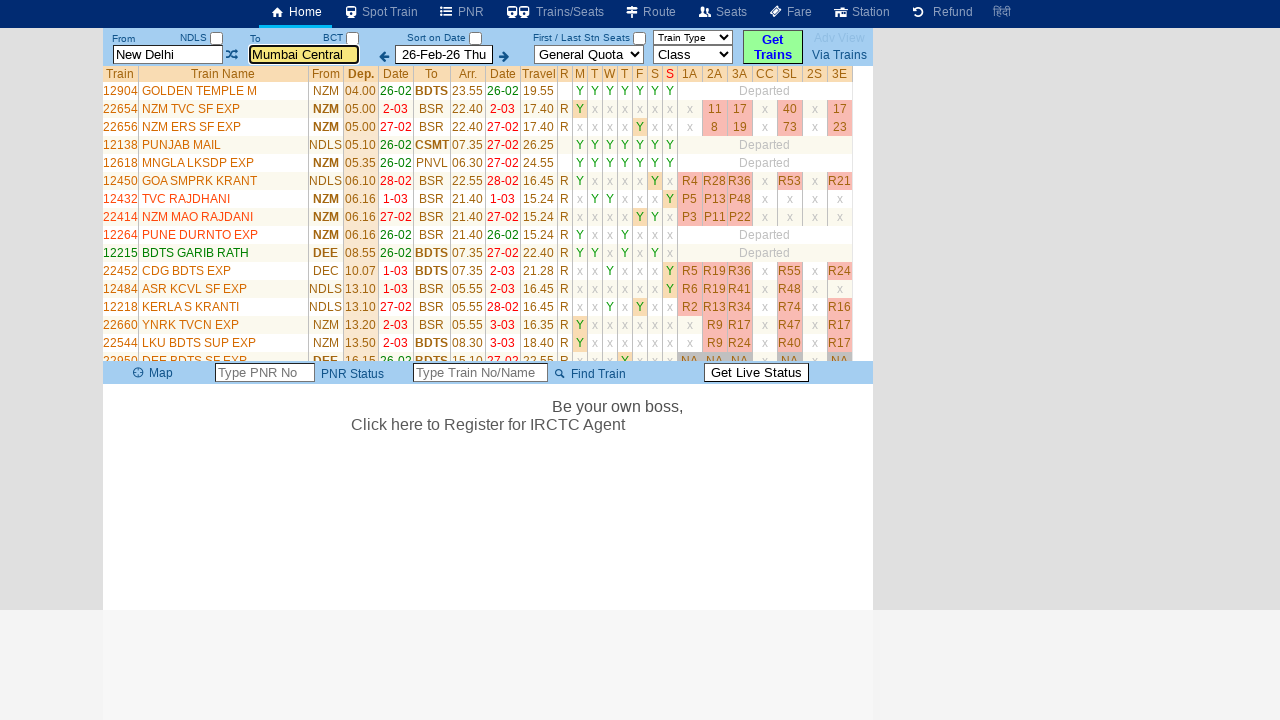